Tests navigation to the fake landing page by clicking the corresponding hyperlink

Starting URL: https://ultimateqa.com/automation/

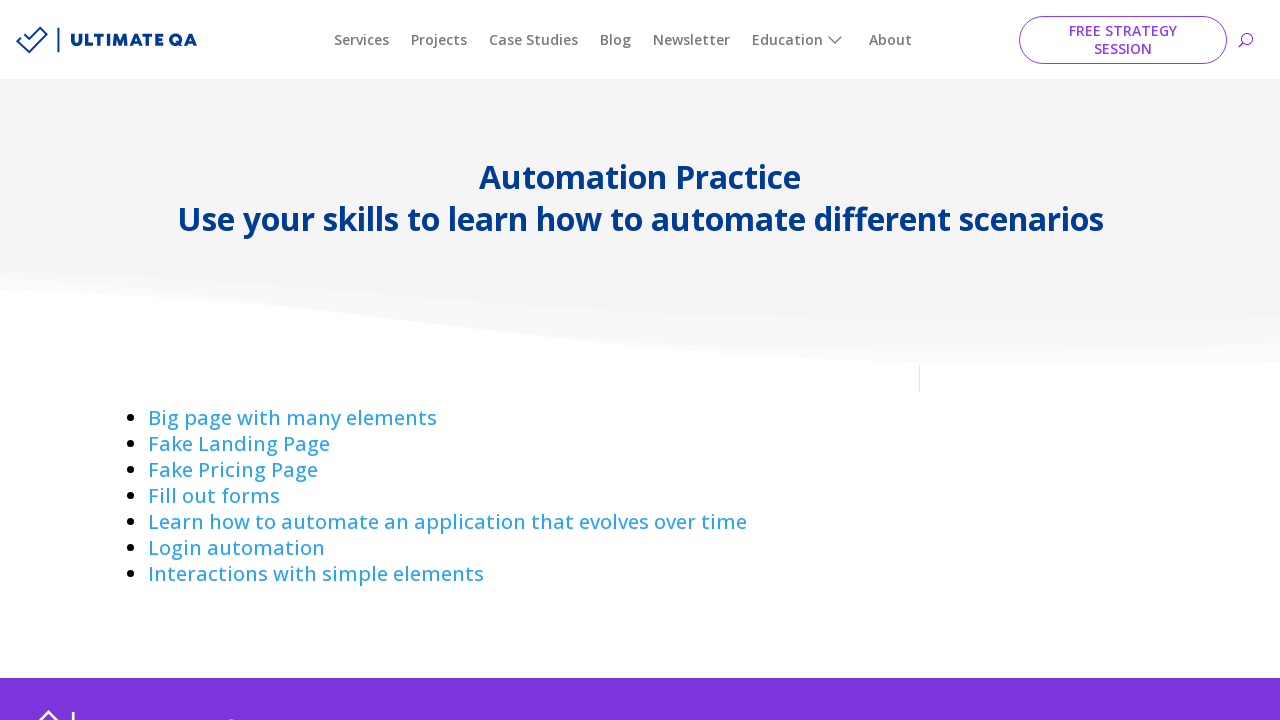

Clicked on 'Fake Landing Page' hyperlink at (239, 444) on a:has-text('Fake Landing ')
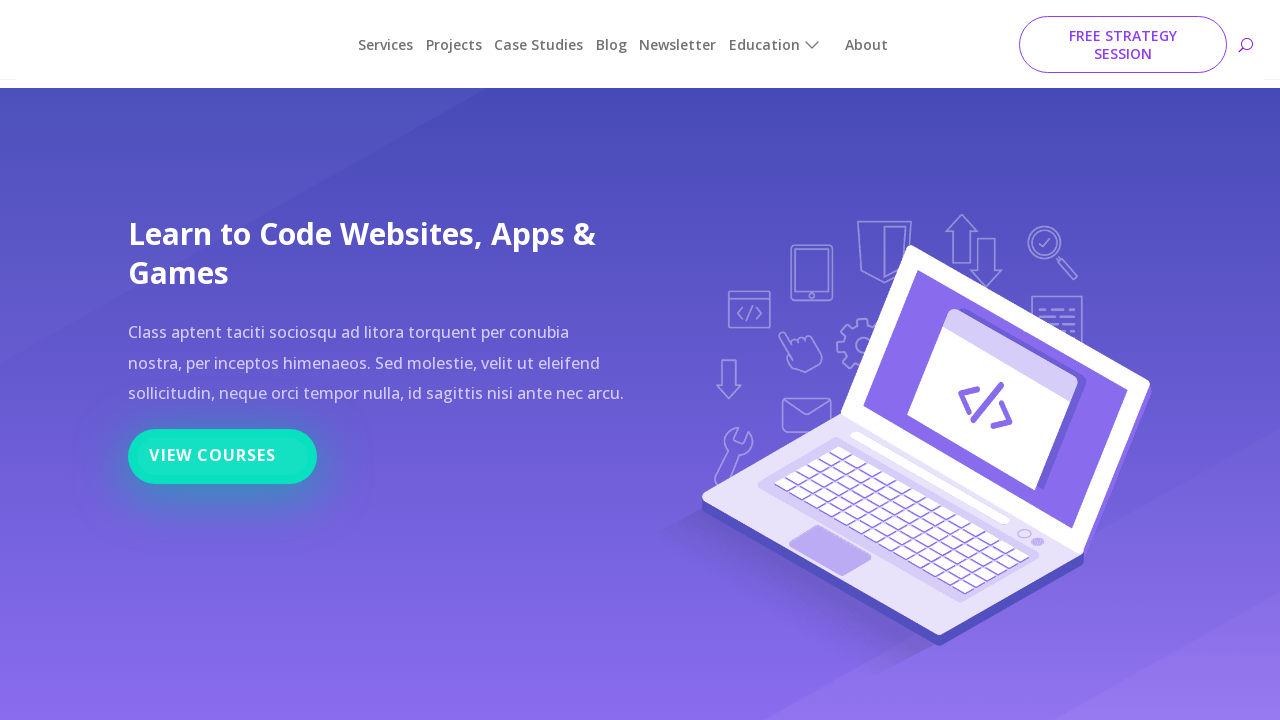

Navigation to fake landing page completed and URL verified
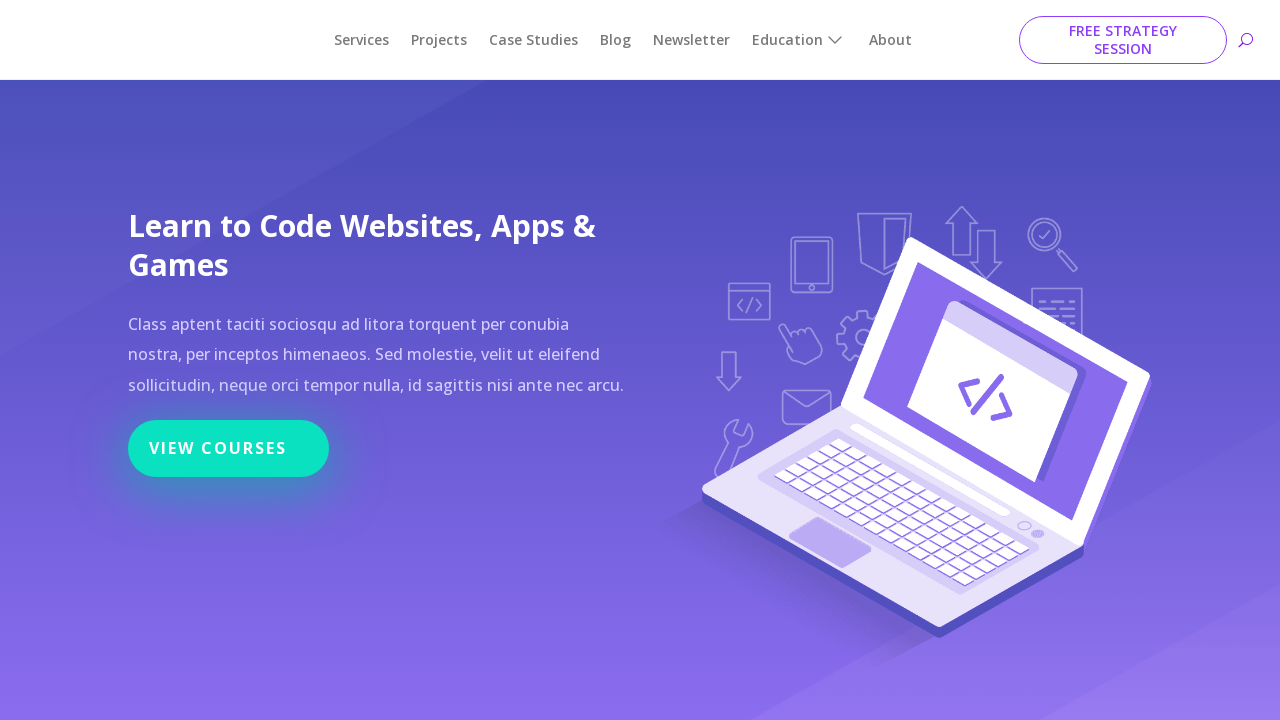

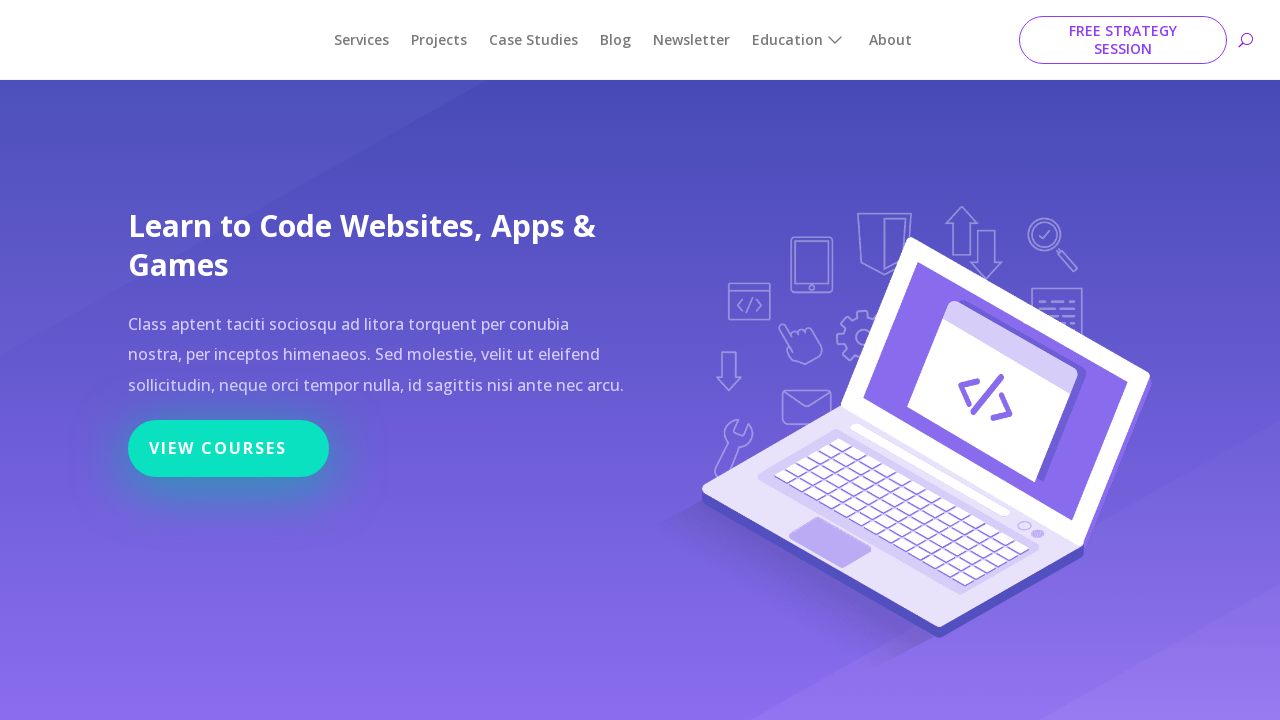